Navigates to Form Authentication page and verifies the login button is displayed

Starting URL: https://the-internet.herokuapp.com/

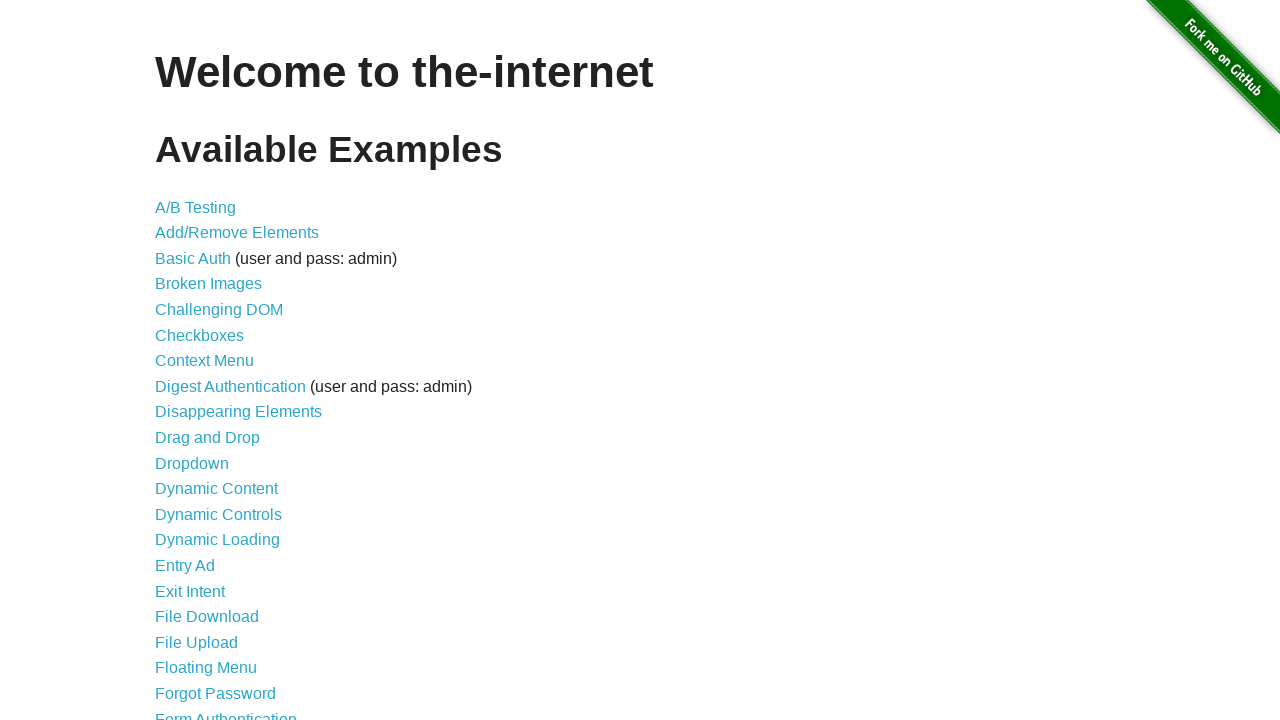

Navigated to the-internet.herokuapp.com home page
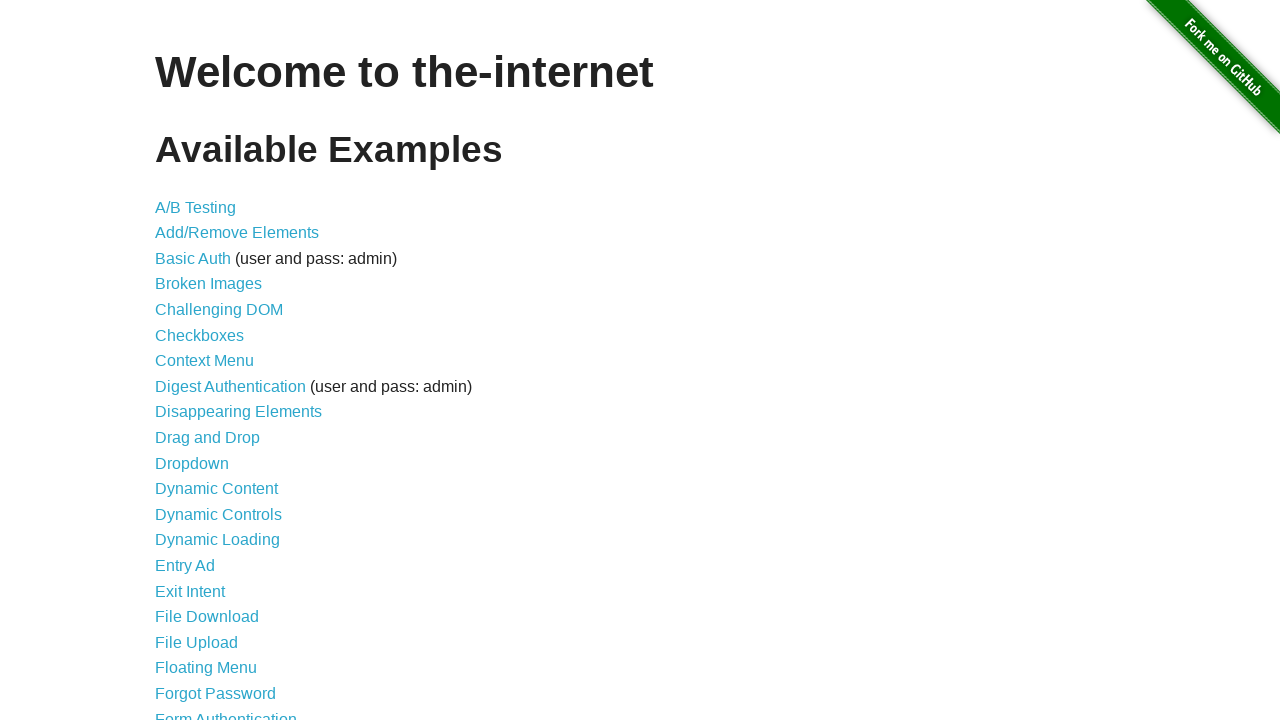

Clicked on Form Authentication link at (226, 712) on text=Form Authentication
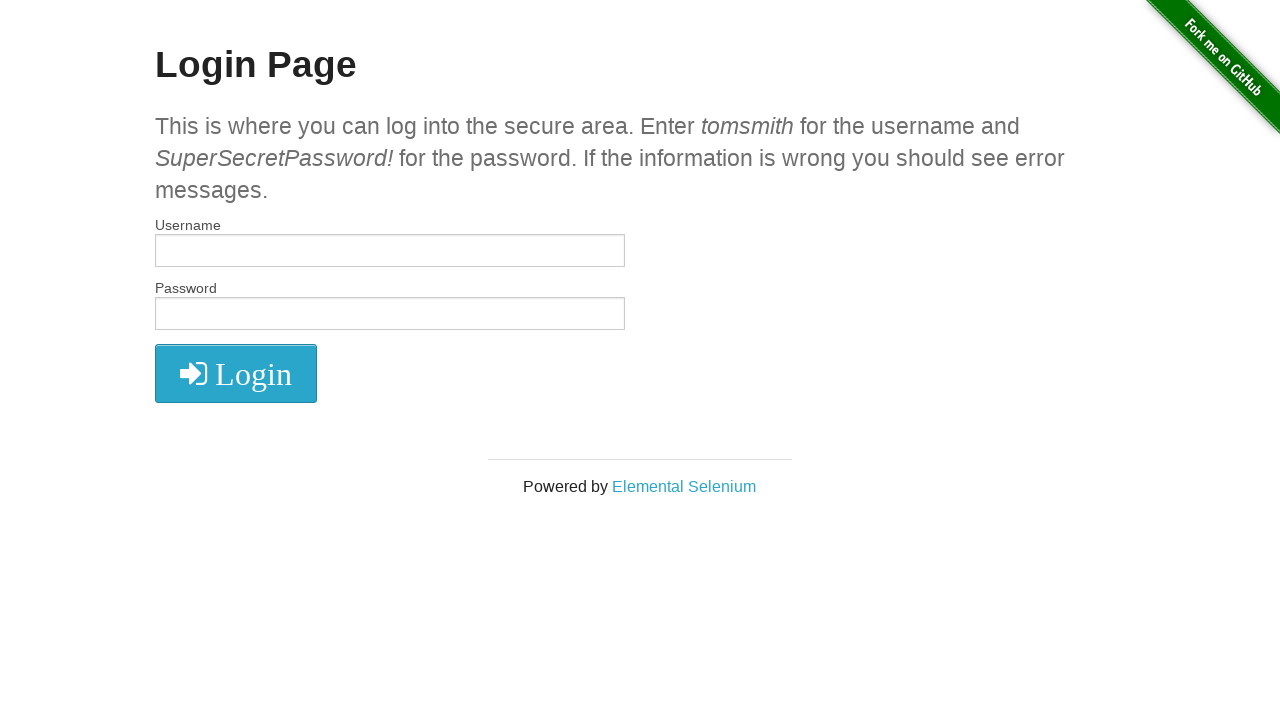

Login button is displayed and visible
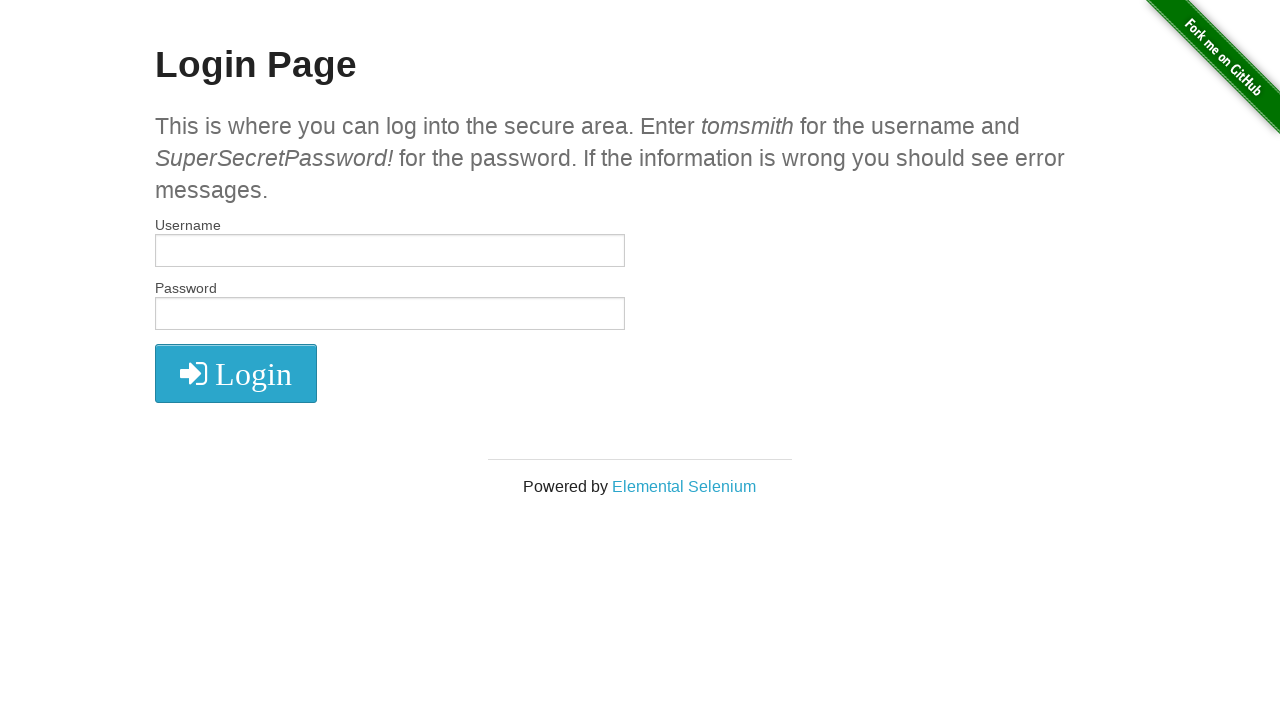

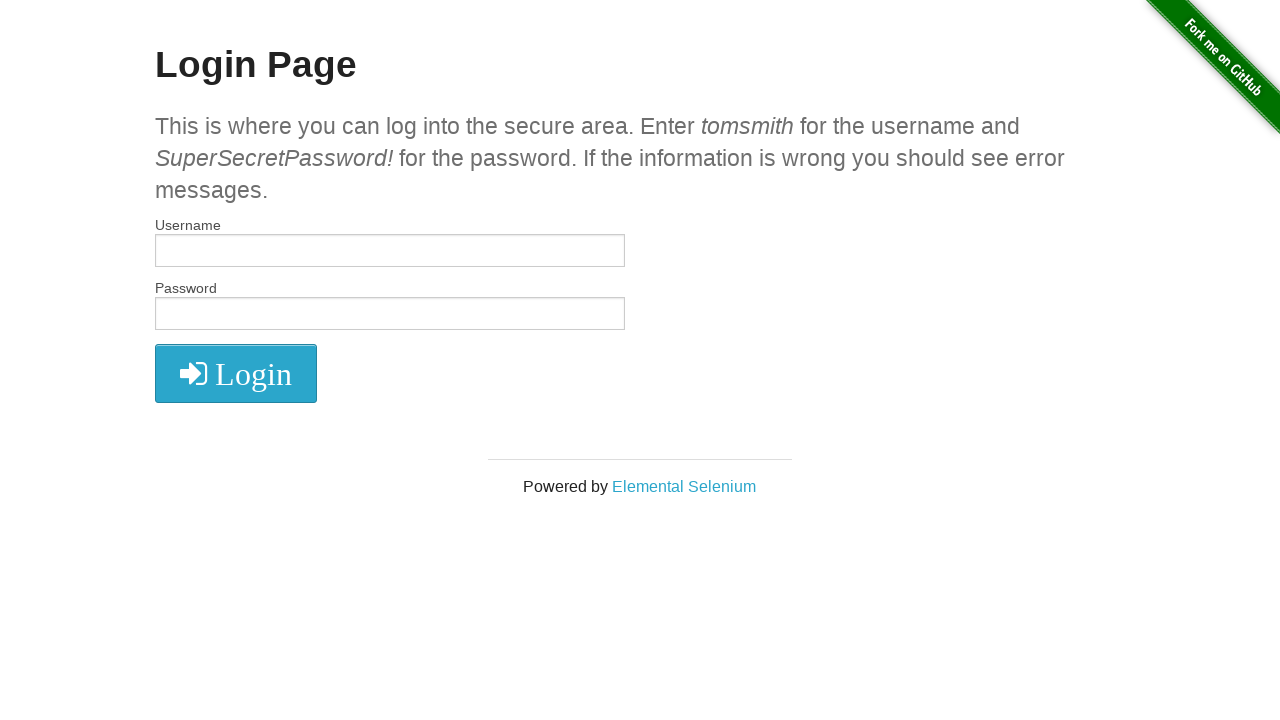